Tests handling a simple JavaScript alert by clicking a button to trigger the alert, reading its text, and accepting it.

Starting URL: https://v1.training-support.net/selenium/javascript-alerts

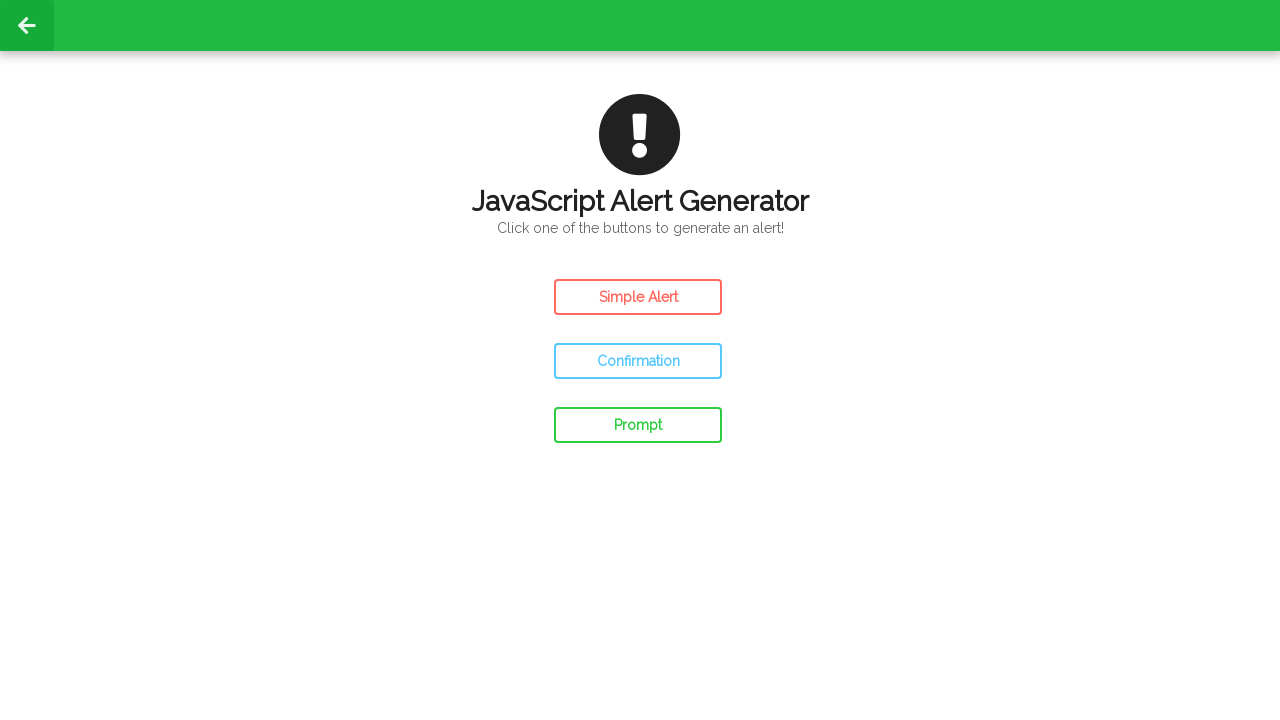

Set up dialog handler to capture and accept alerts
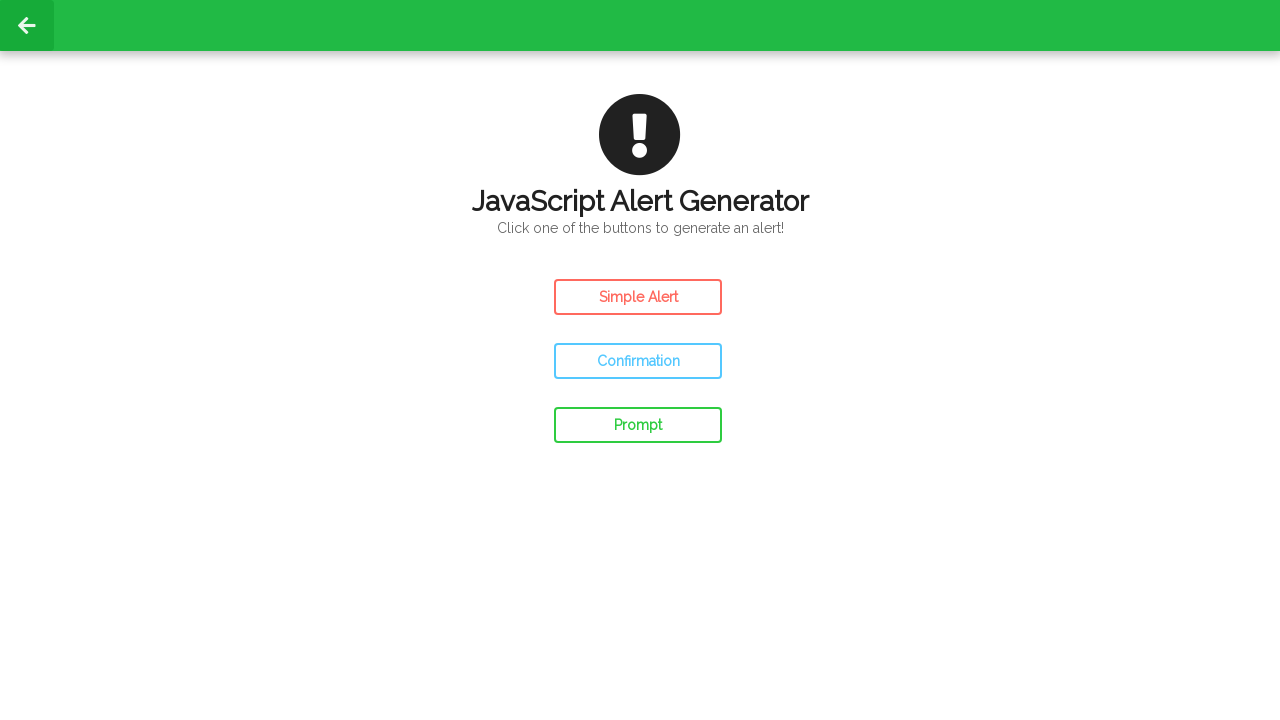

Clicked the Simple Alert button to trigger the alert at (638, 297) on #simple
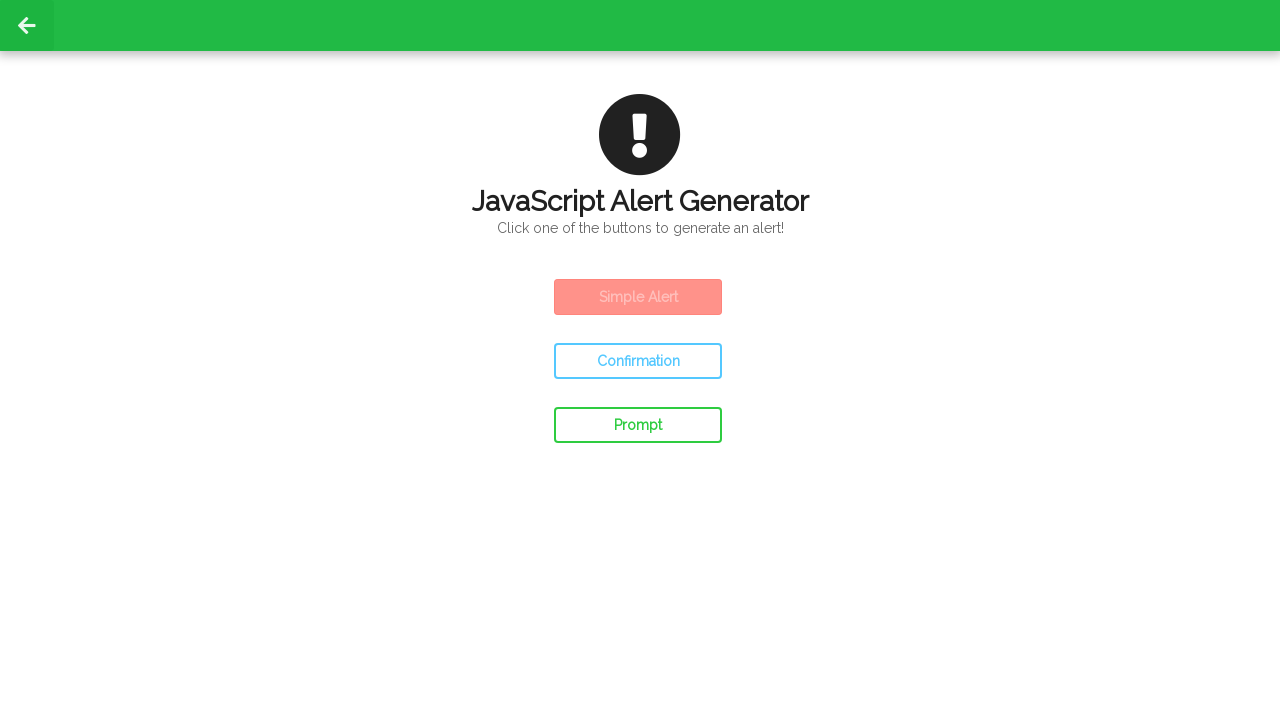

Waited for dialog to be processed and accepted
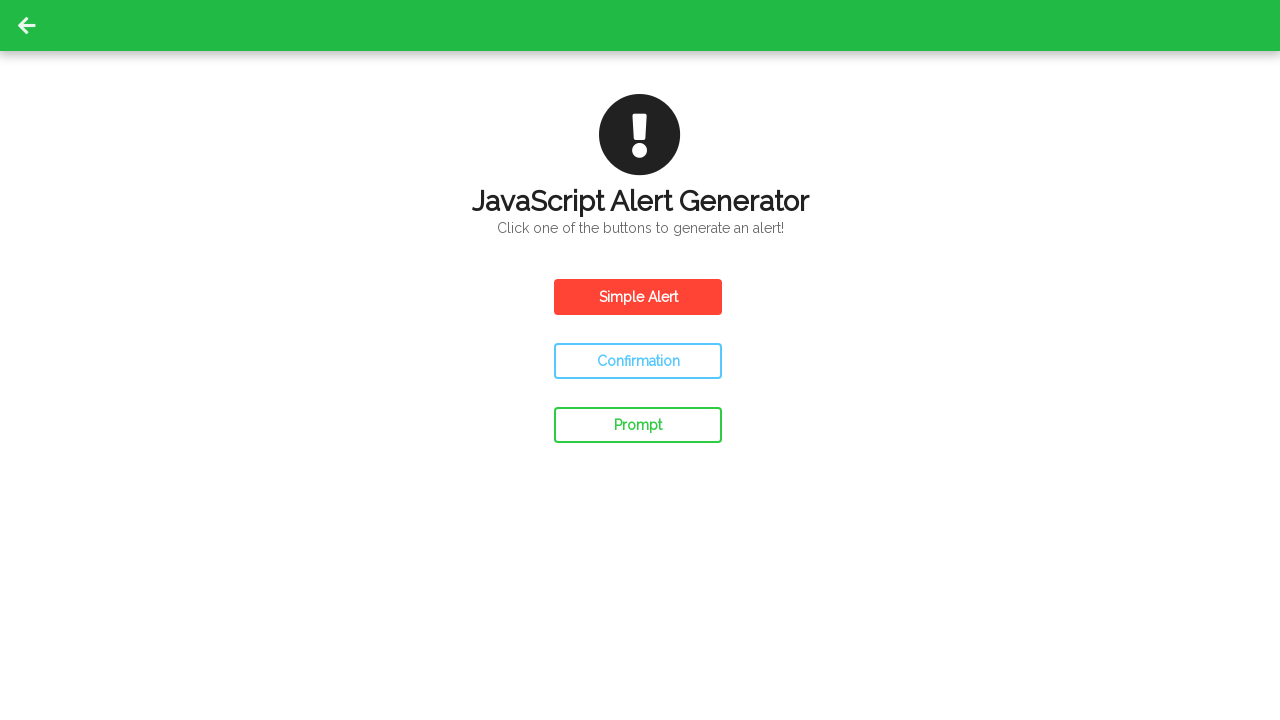

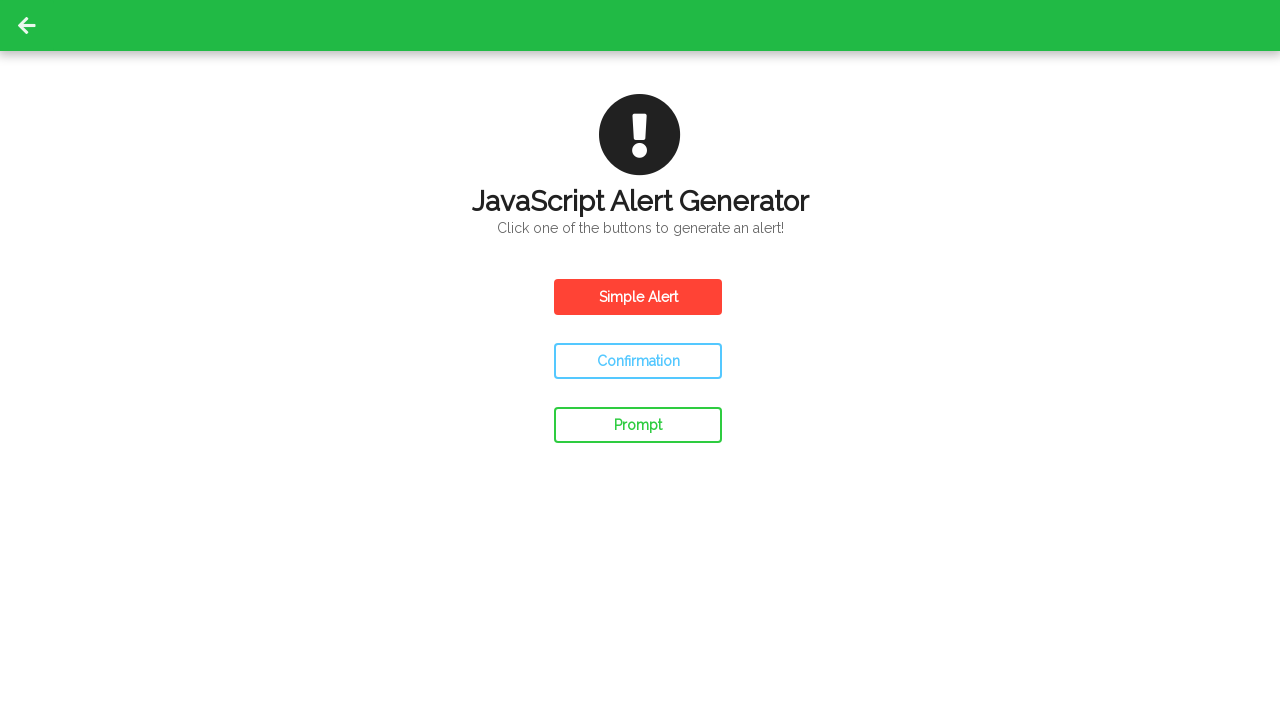